Tests finding a link by calculated text value, clicking it, then filling out a form with personal information (first name, last name, city, country) and submitting it.

Starting URL: http://suninjuly.github.io/find_link_text

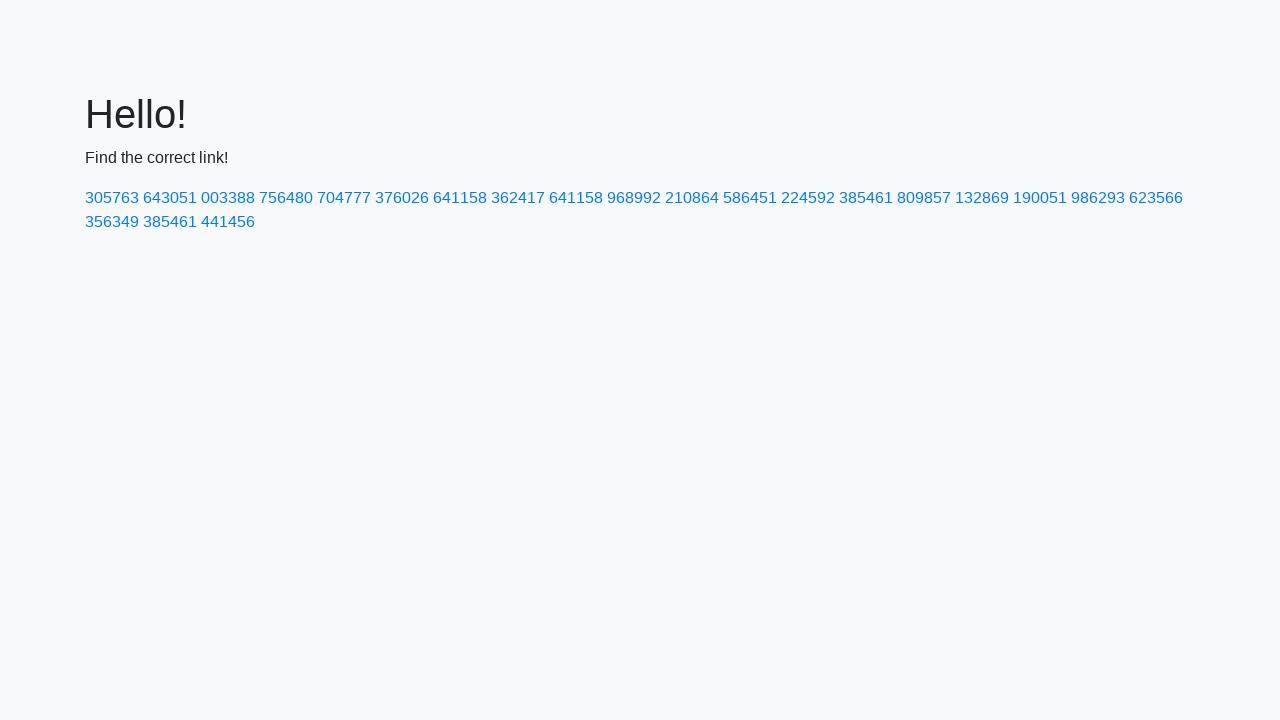

Clicked link with calculated text value '224592' at (808, 198) on text=224592
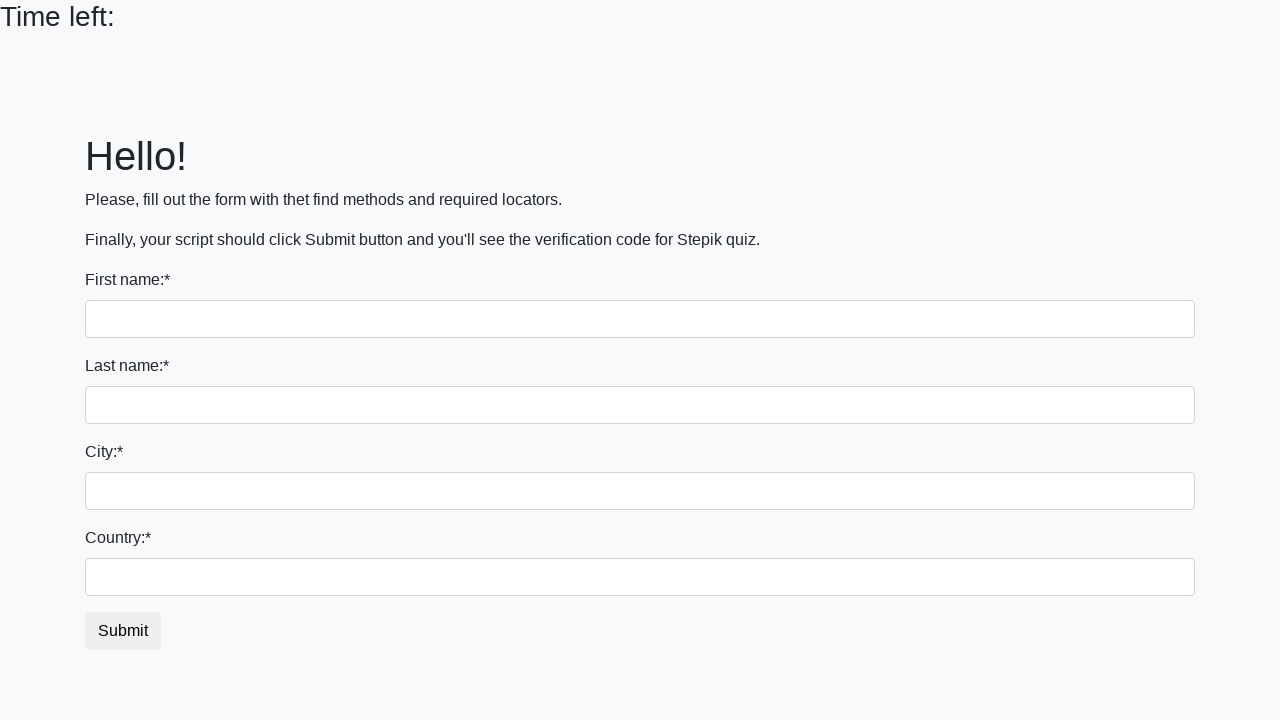

Filled first name field with 'Ivan' on input >> nth=0
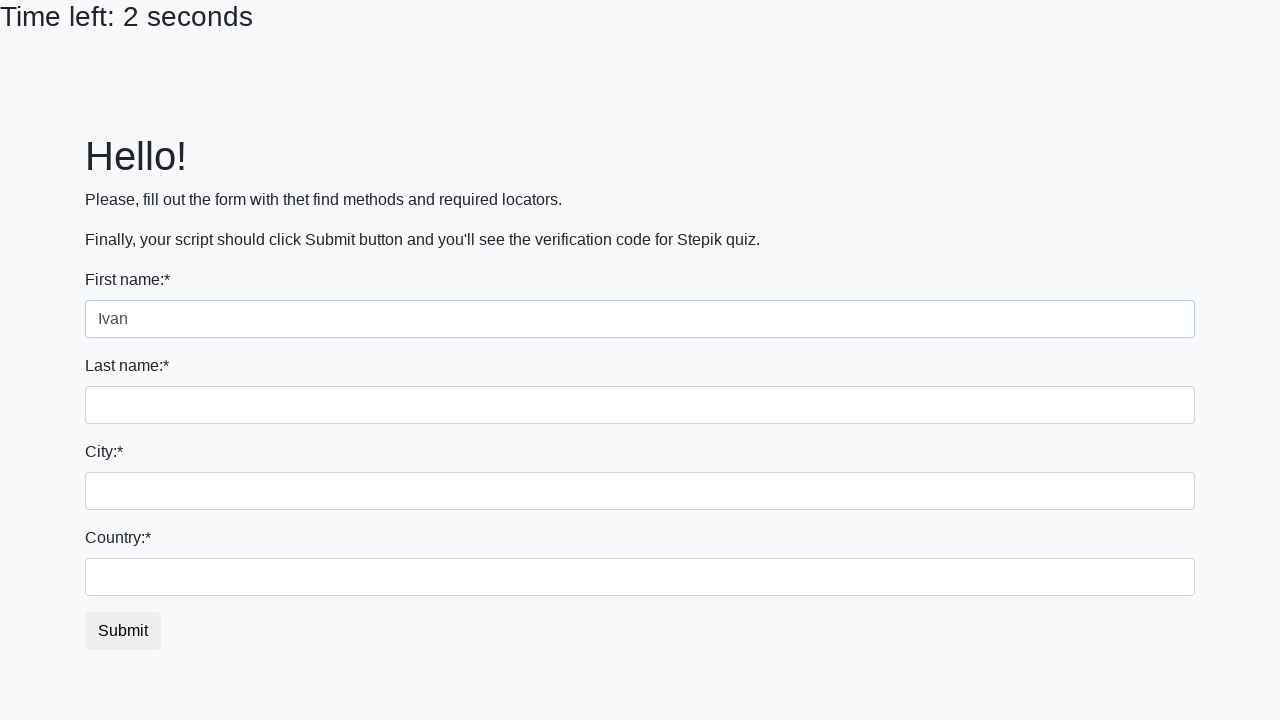

Filled last name field with 'Petrov' on input[name='last_name']
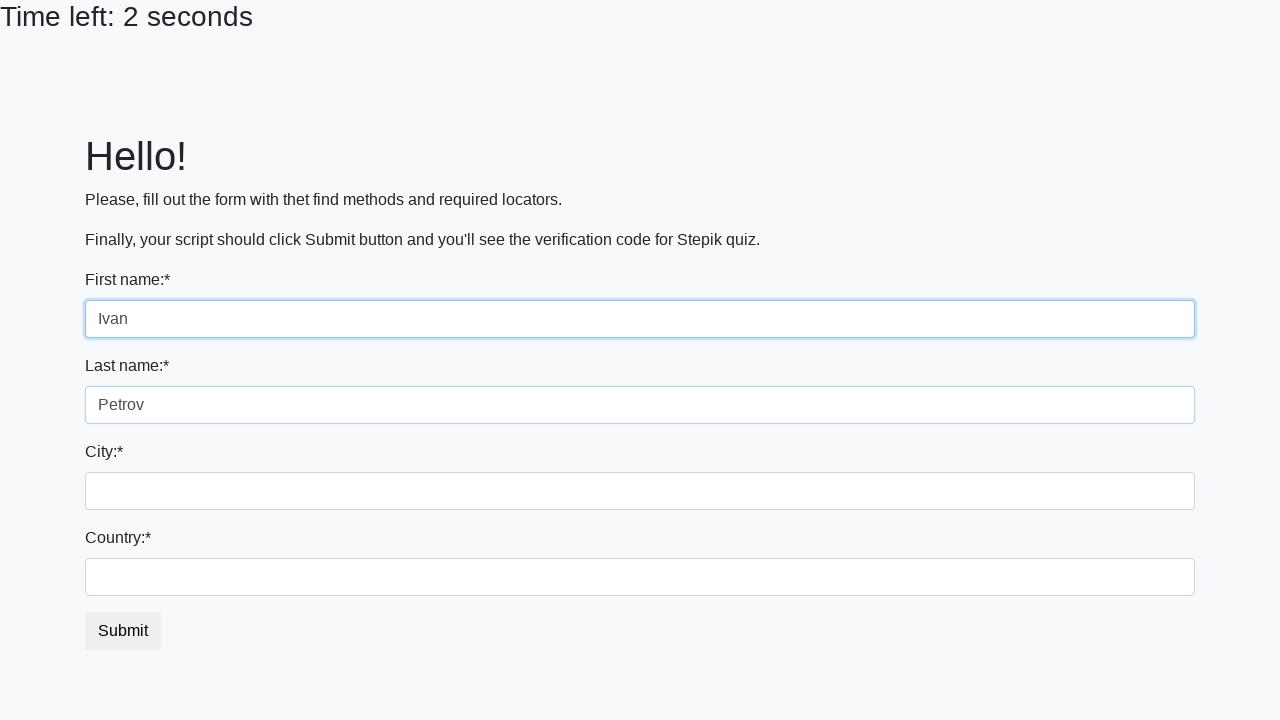

Filled city field with 'Smolensk' on .city
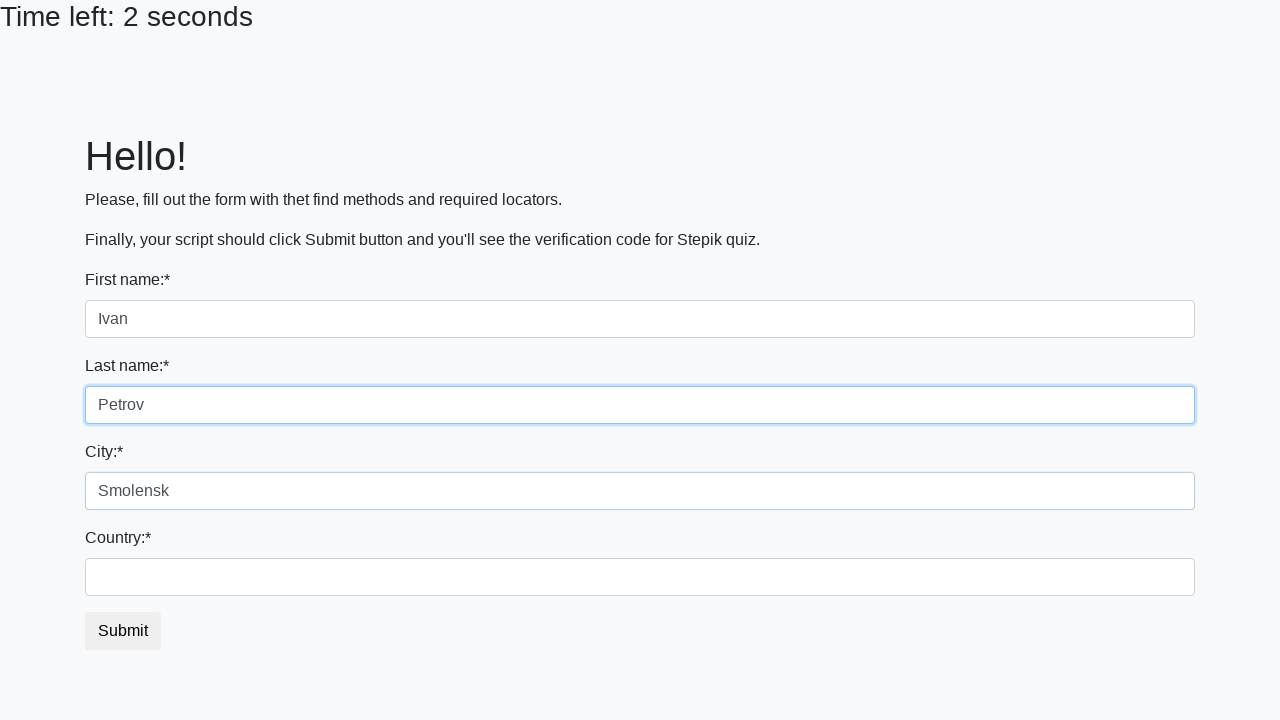

Filled country field with 'Russia' on #country
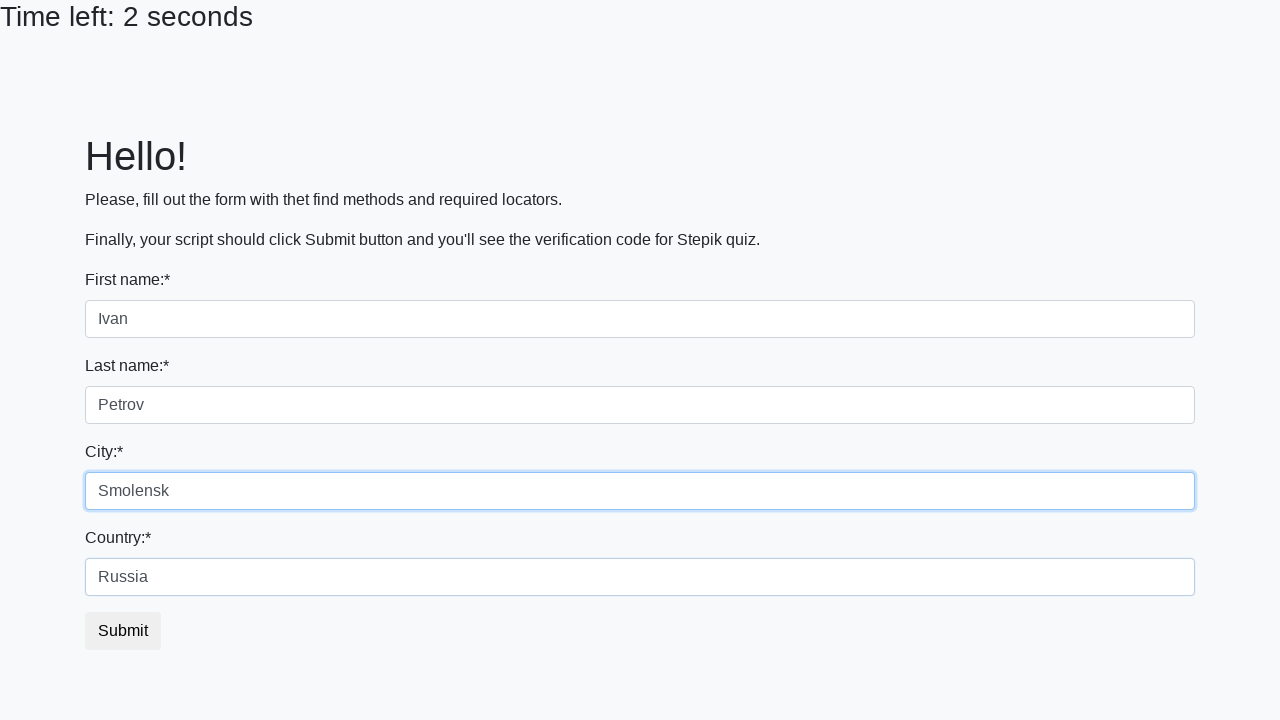

Clicked submit button to submit form at (123, 631) on button.btn
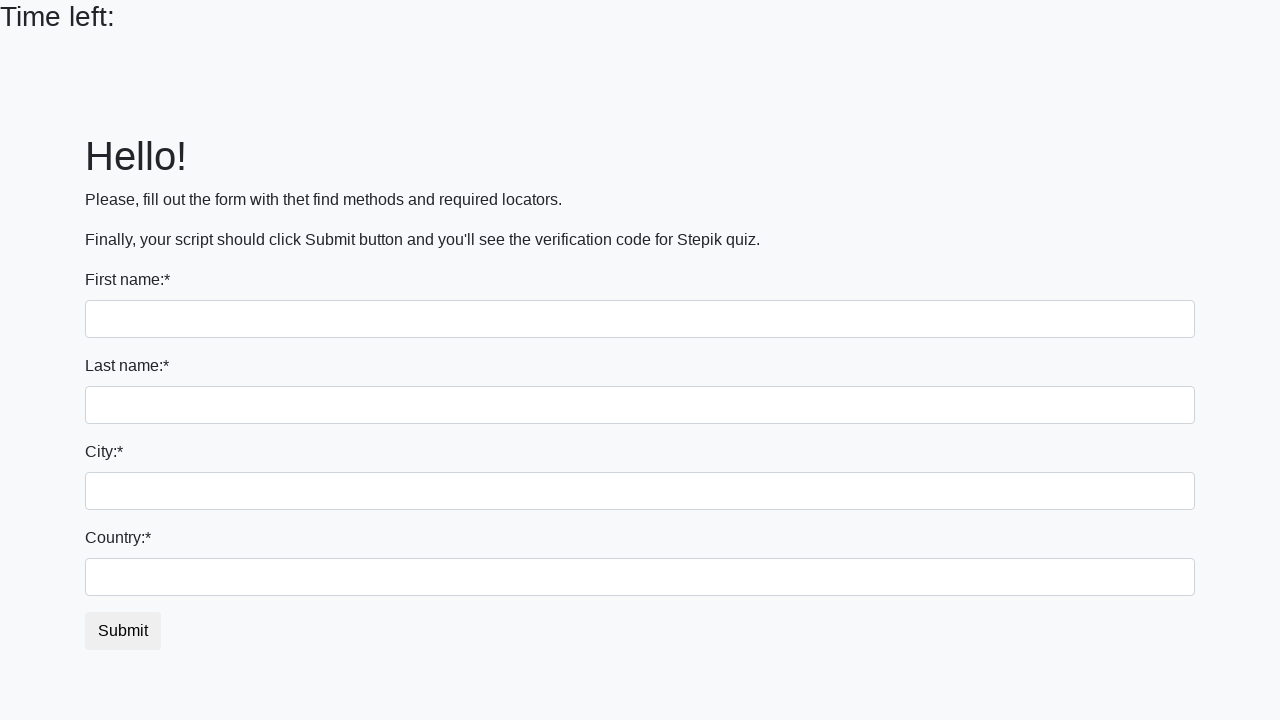

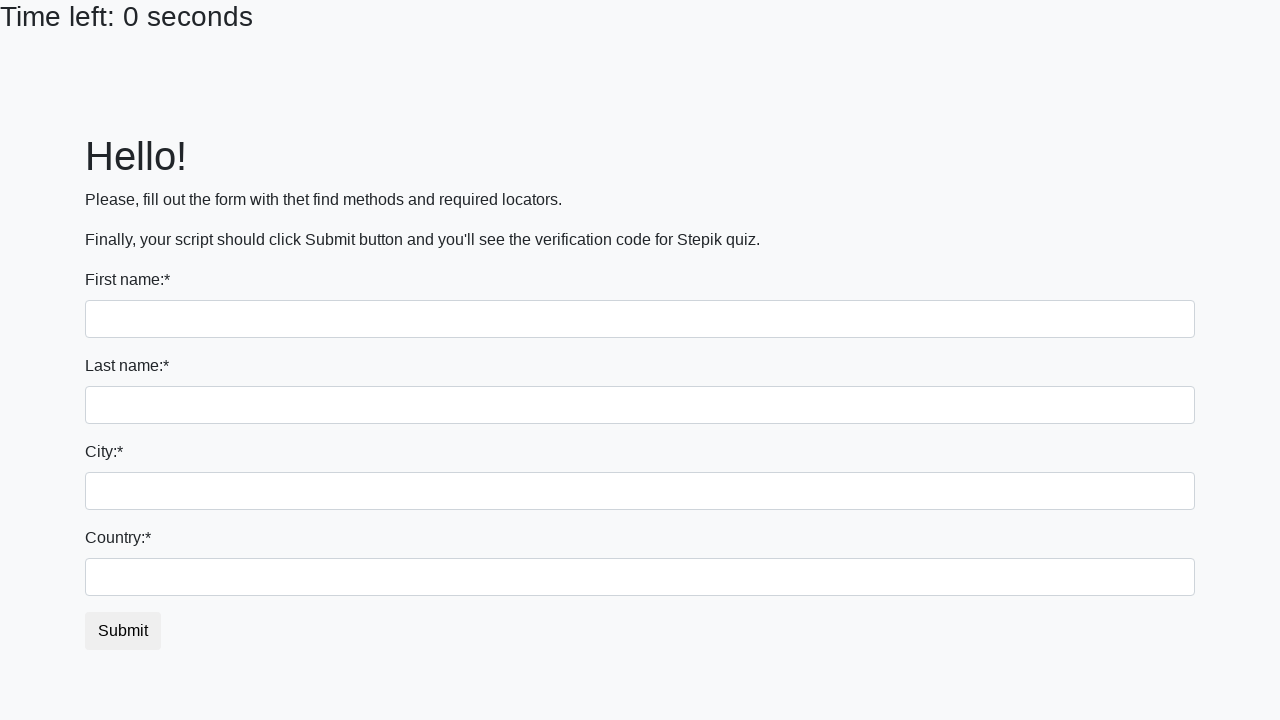